Navigates to Poki gaming website homepage and verifies the page loads

Starting URL: https://www.poki.com/

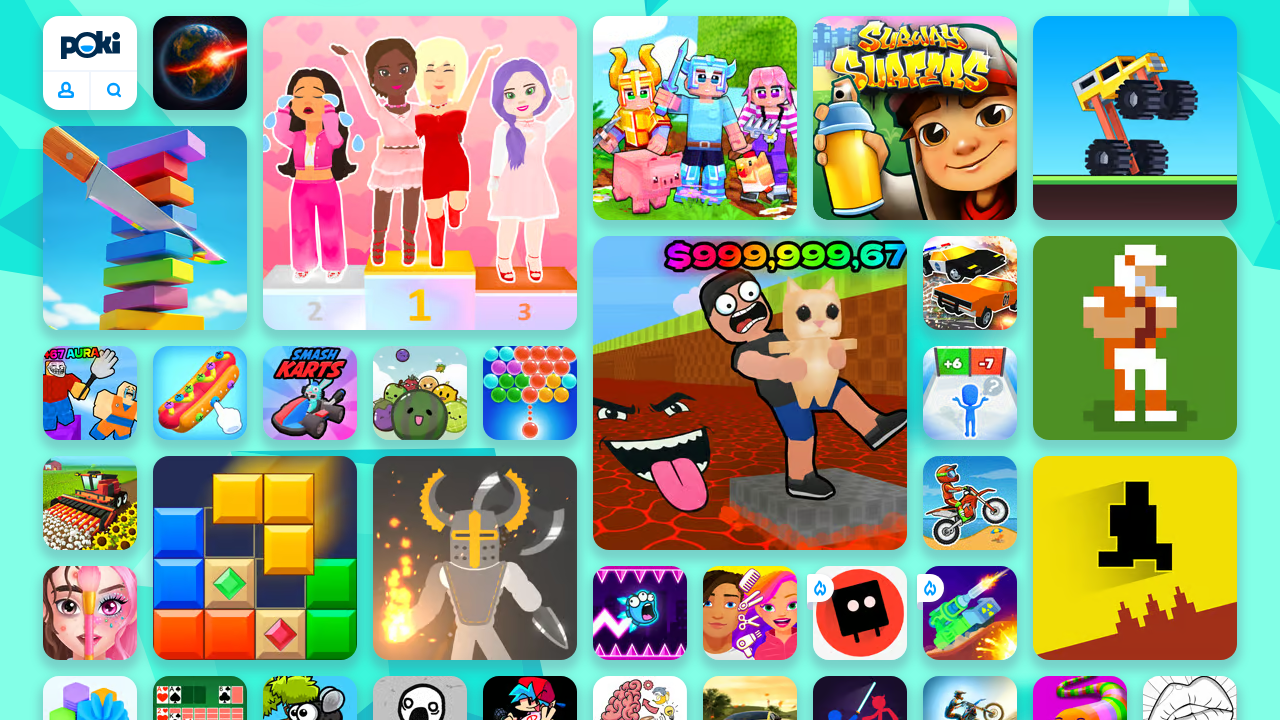

Navigated to Poki gaming website homepage
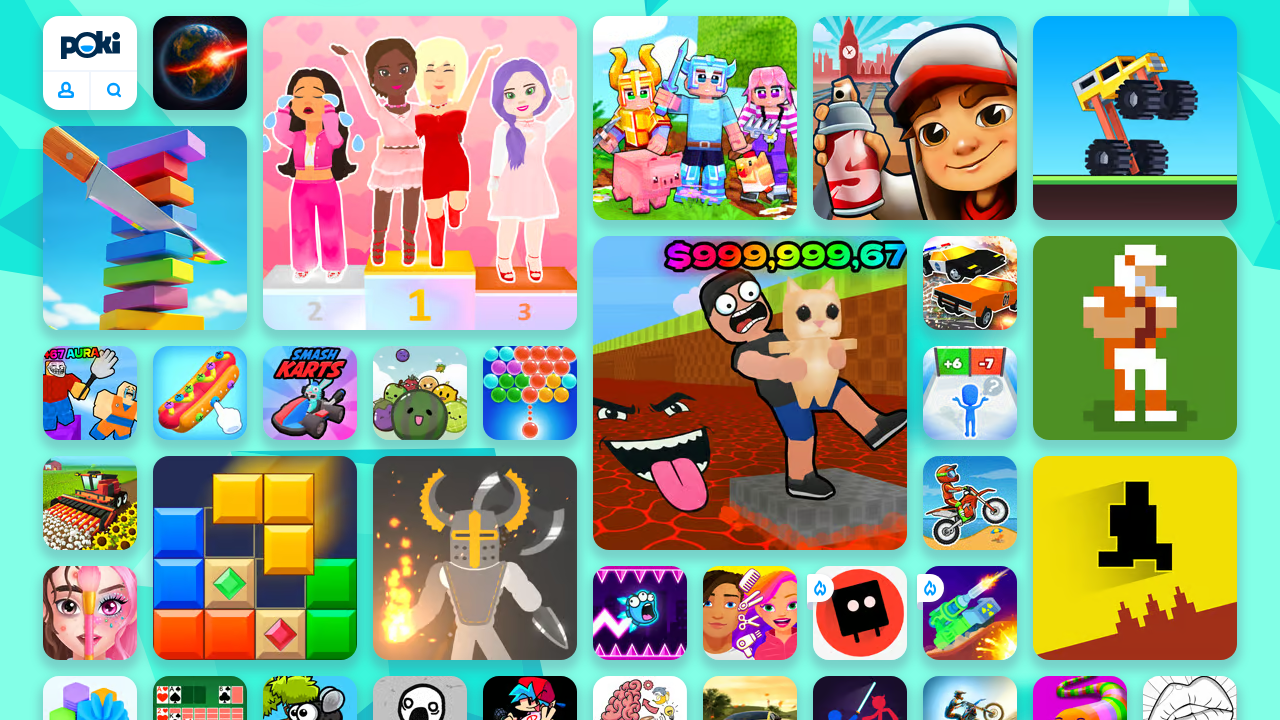

Page fully loaded - body element detected
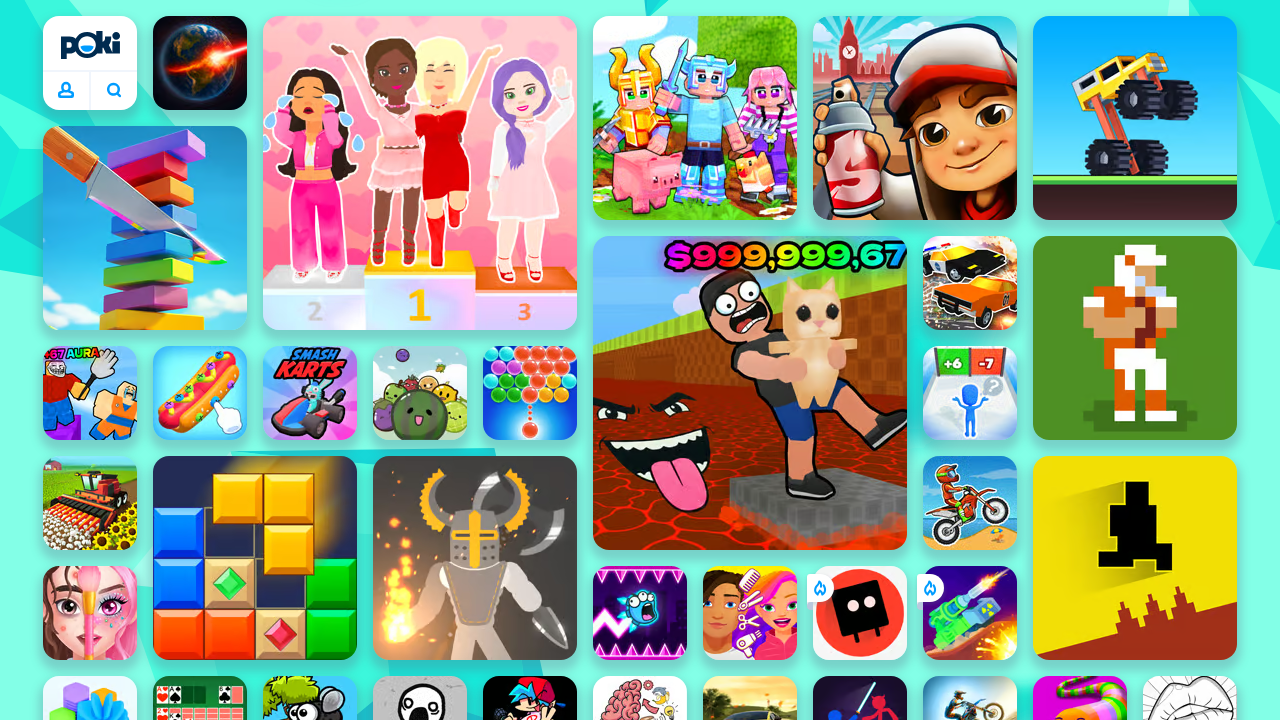

Verified page has a title
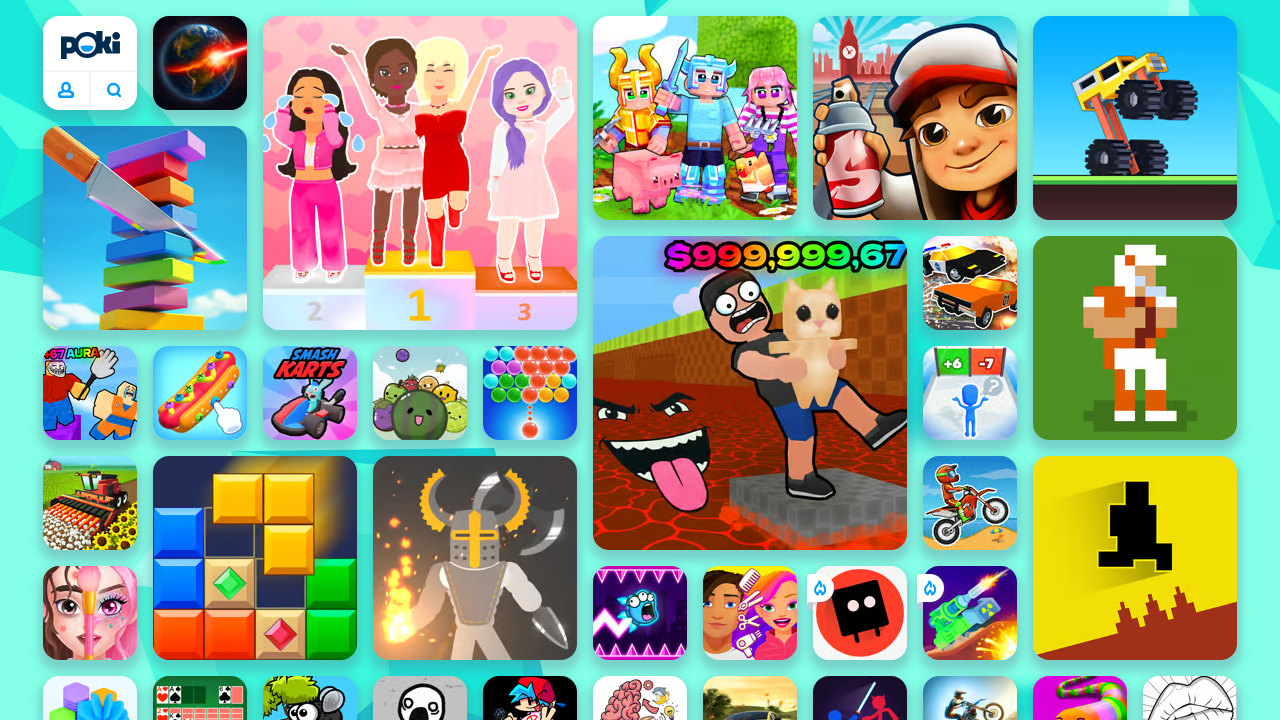

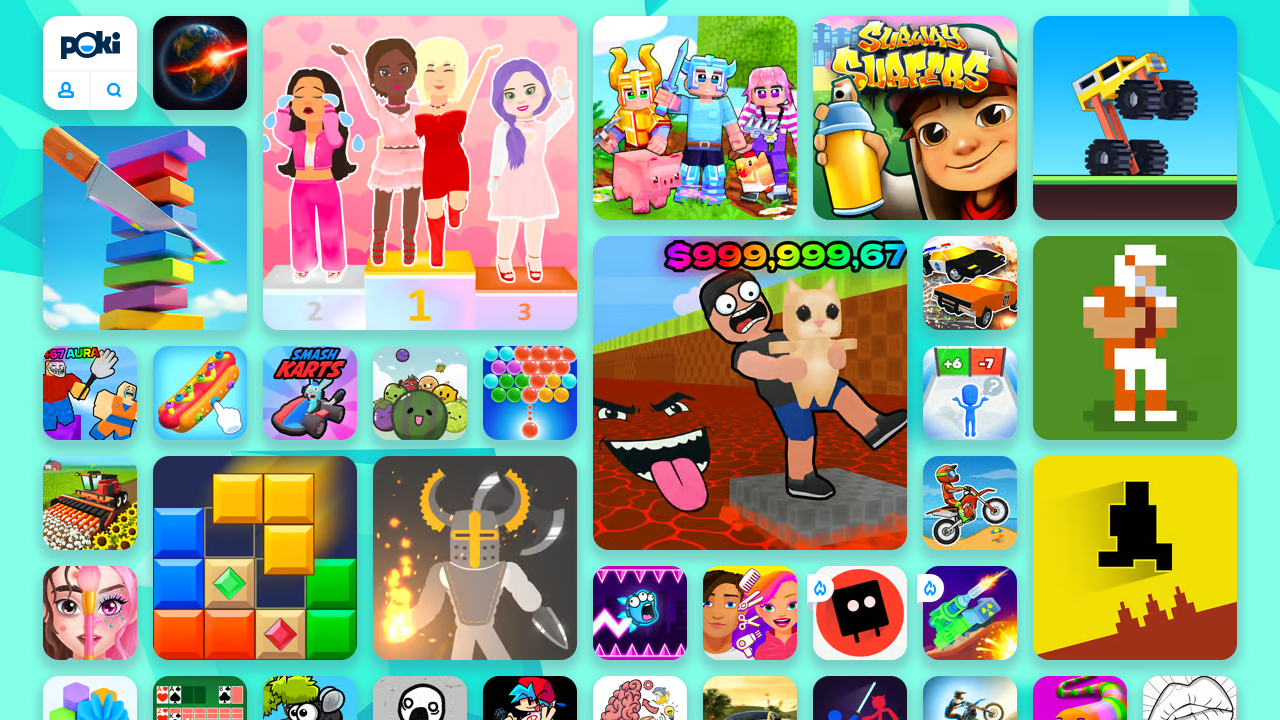